Tests drag and drop functionality by dragging an element from source to target location within an iframe

Starting URL: https://jqueryui.com/droppable/

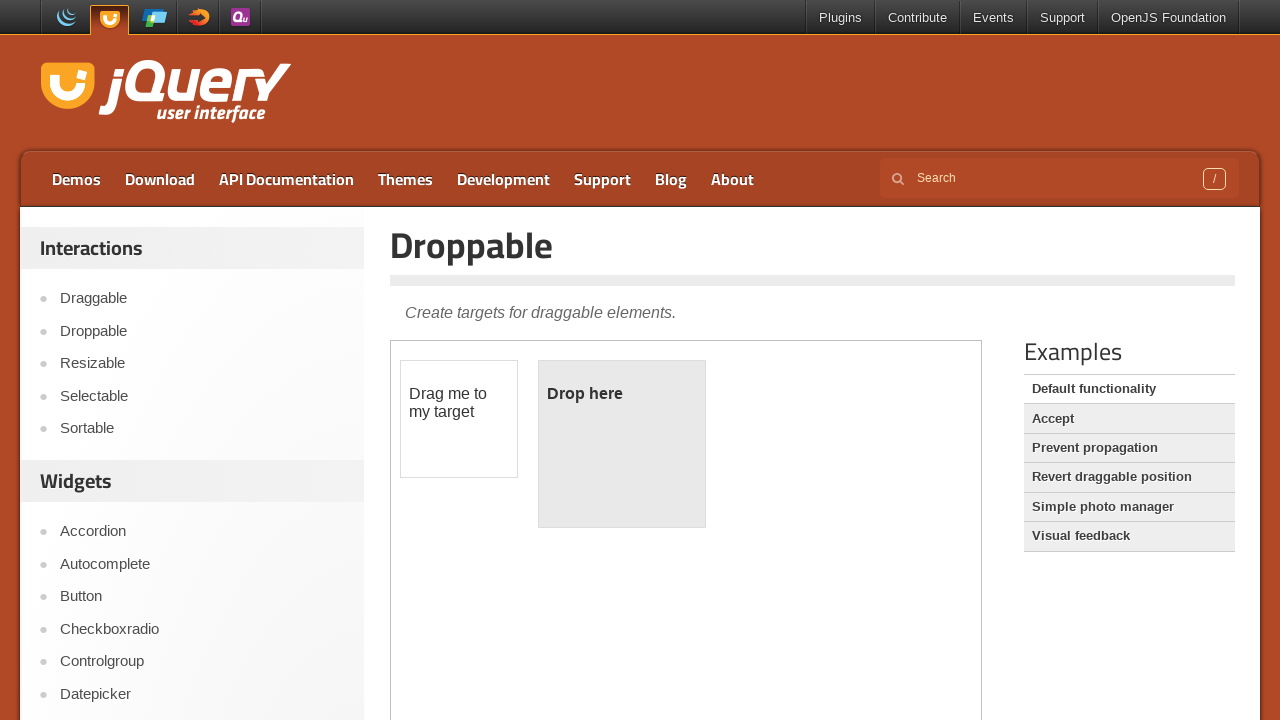

Located the iframe containing drag and drop demo
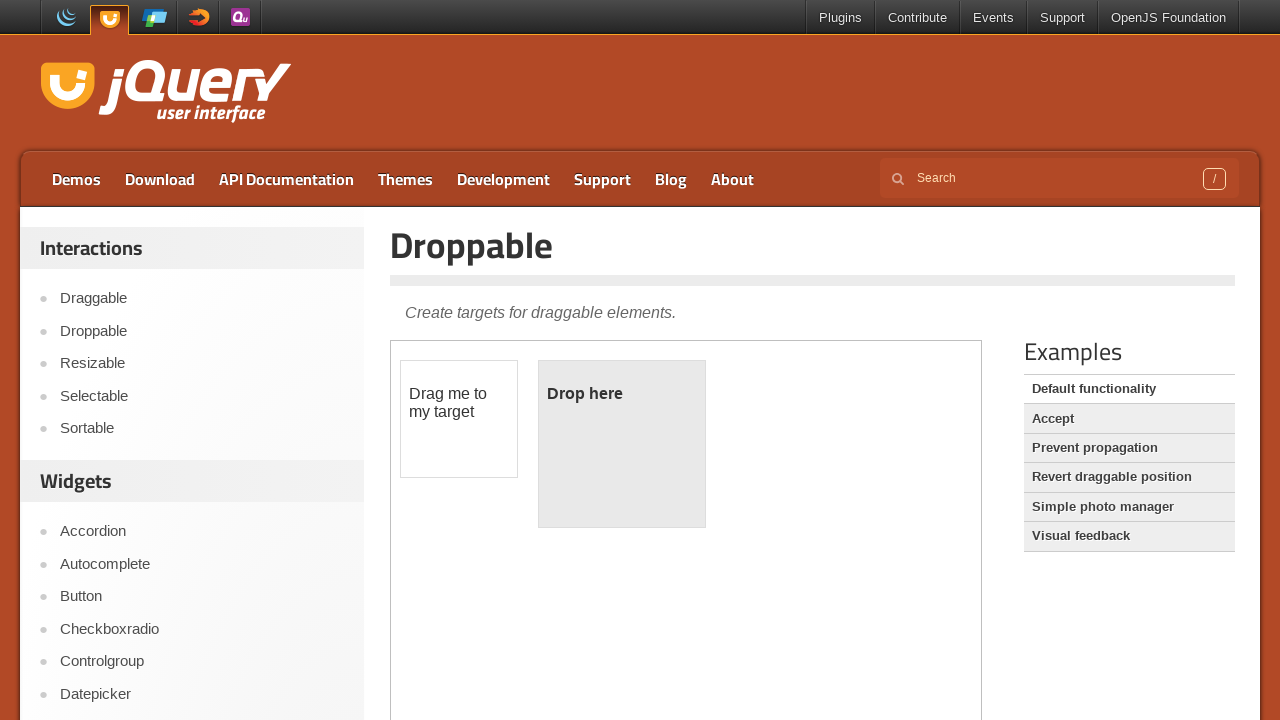

Located draggable element within iframe
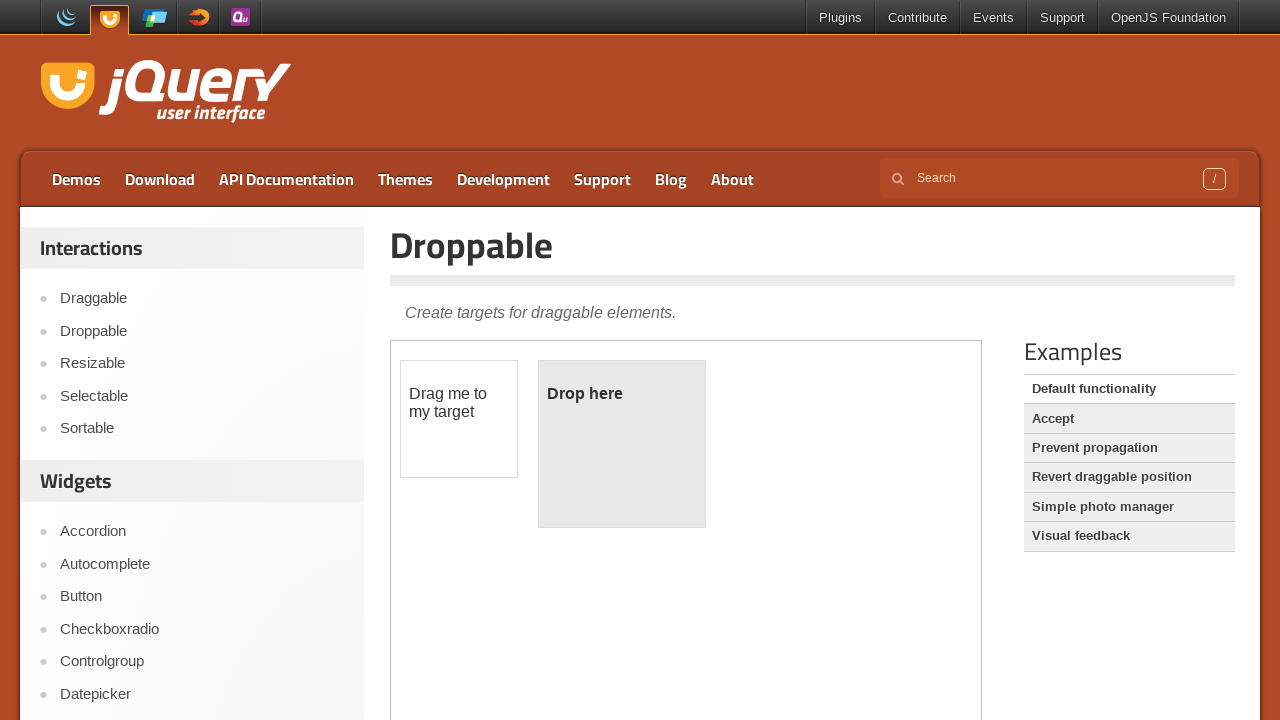

Located droppable target element within iframe
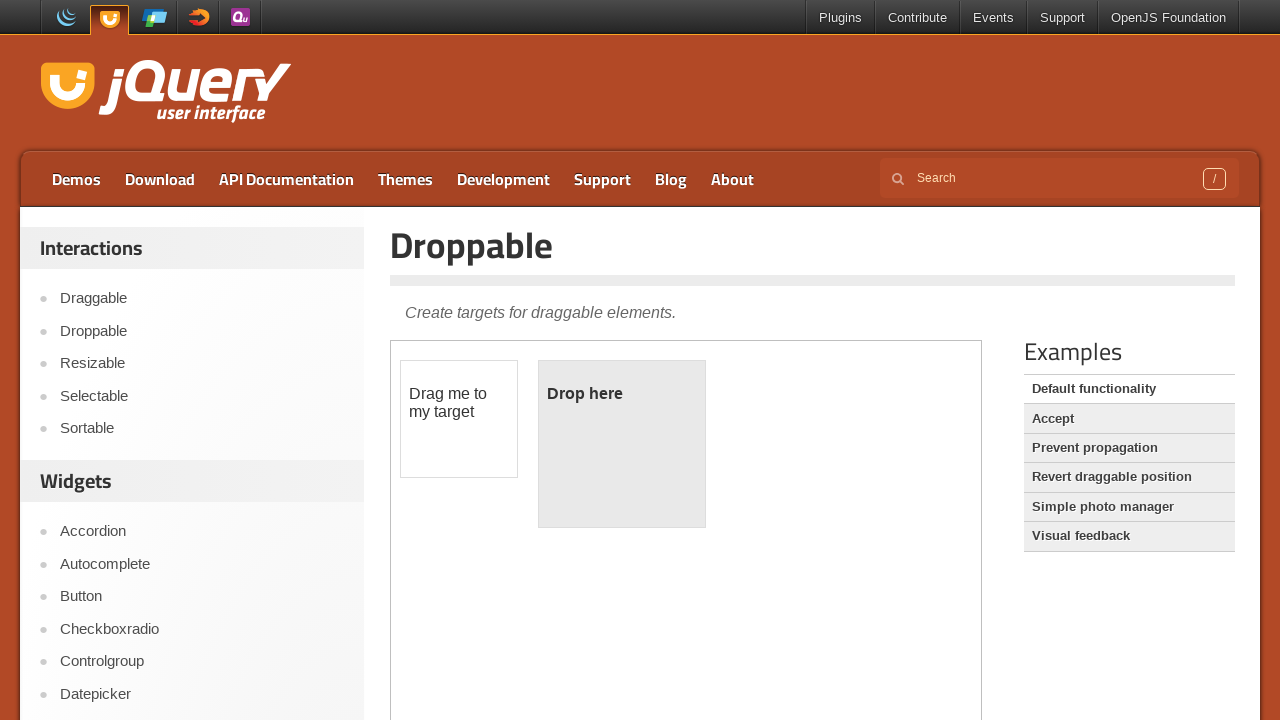

Successfully dragged element from source to droppable target at (622, 444)
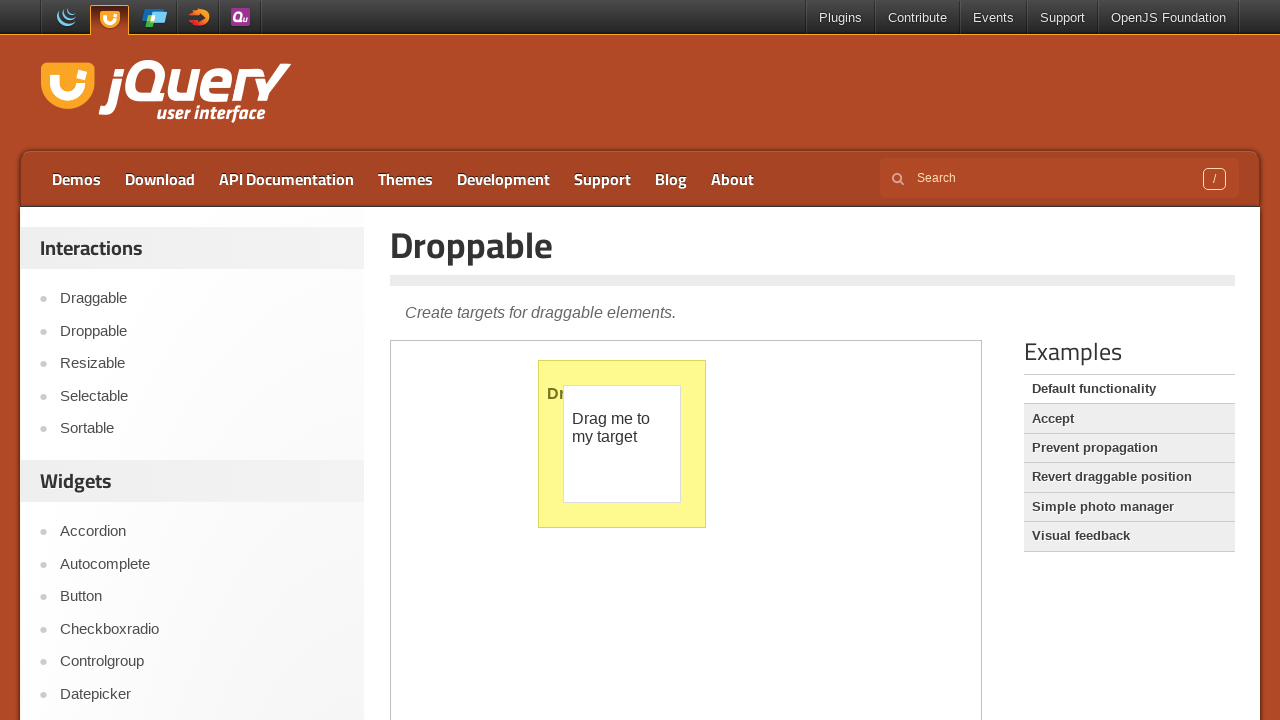

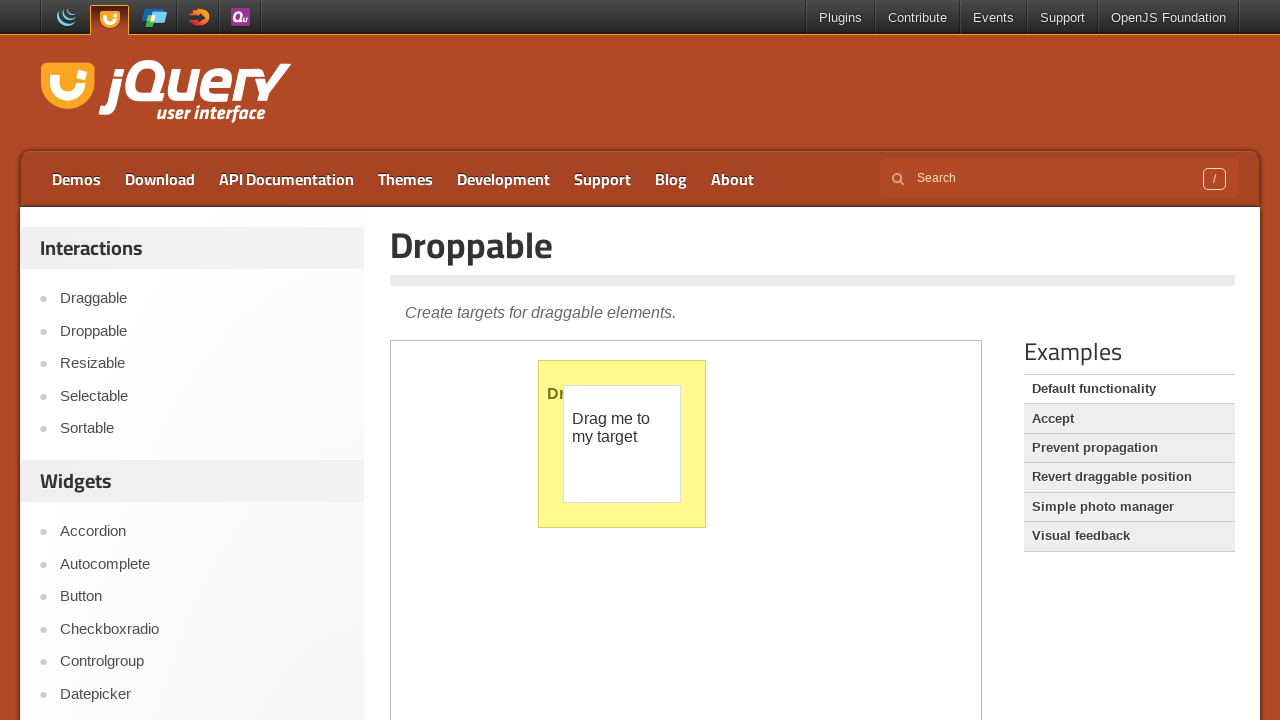